Counts the number of columns in the EMPLOYEE BASIC INFORMATION table

Starting URL: http://automationbykrishna.com/#

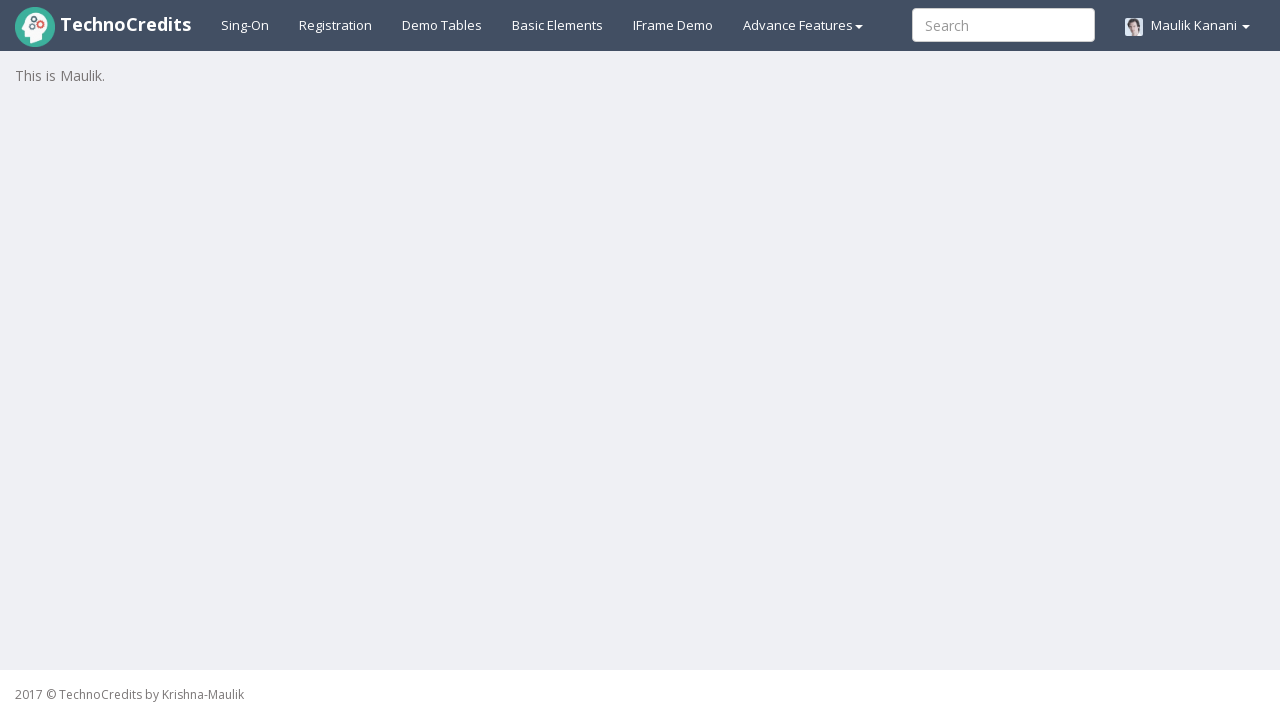

Clicked on Demo Tables link at (442, 25) on a#demotable
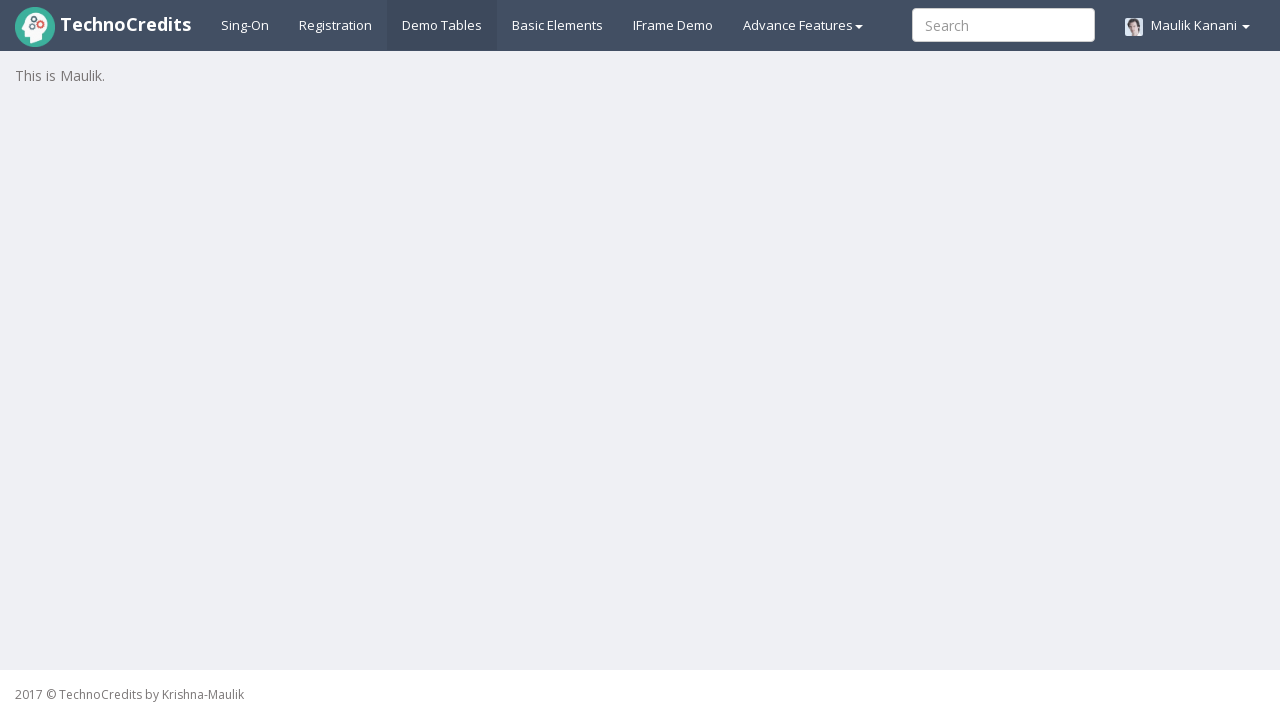

EMPLOYEE BASIC INFORMATION table loaded
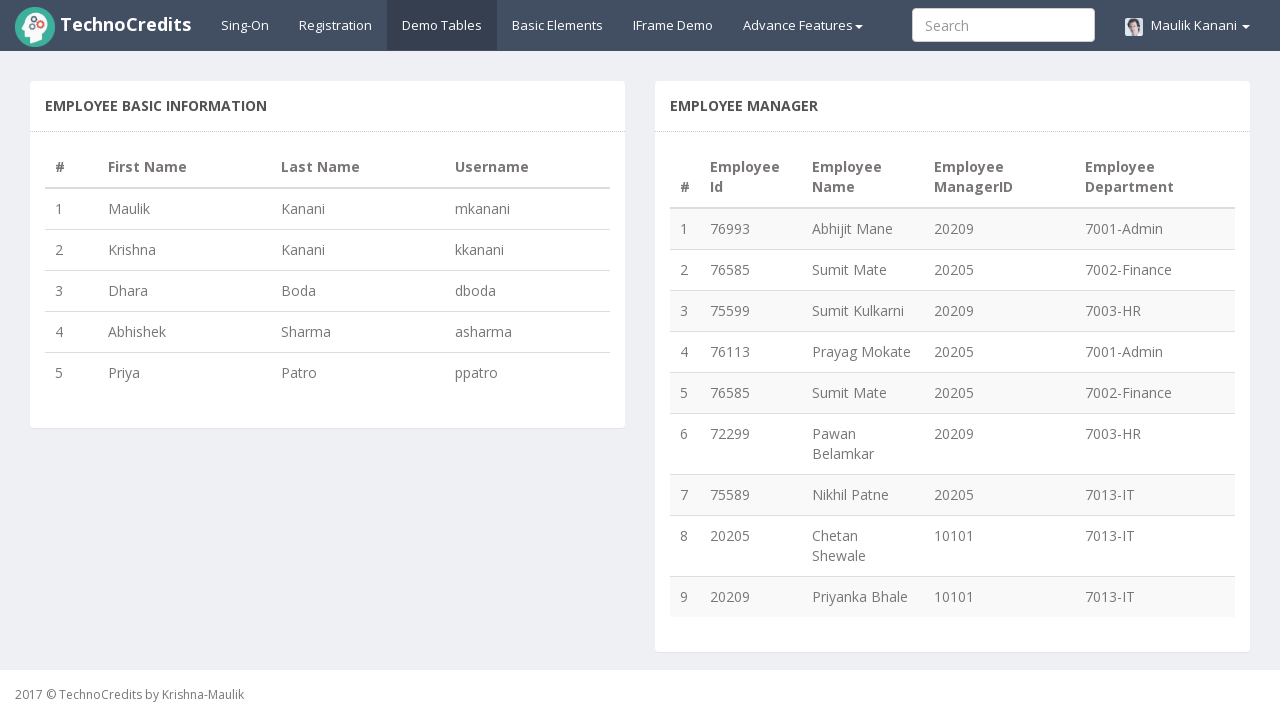

Counted columns in EMPLOYEE BASIC INFORMATION table: 4 columns found
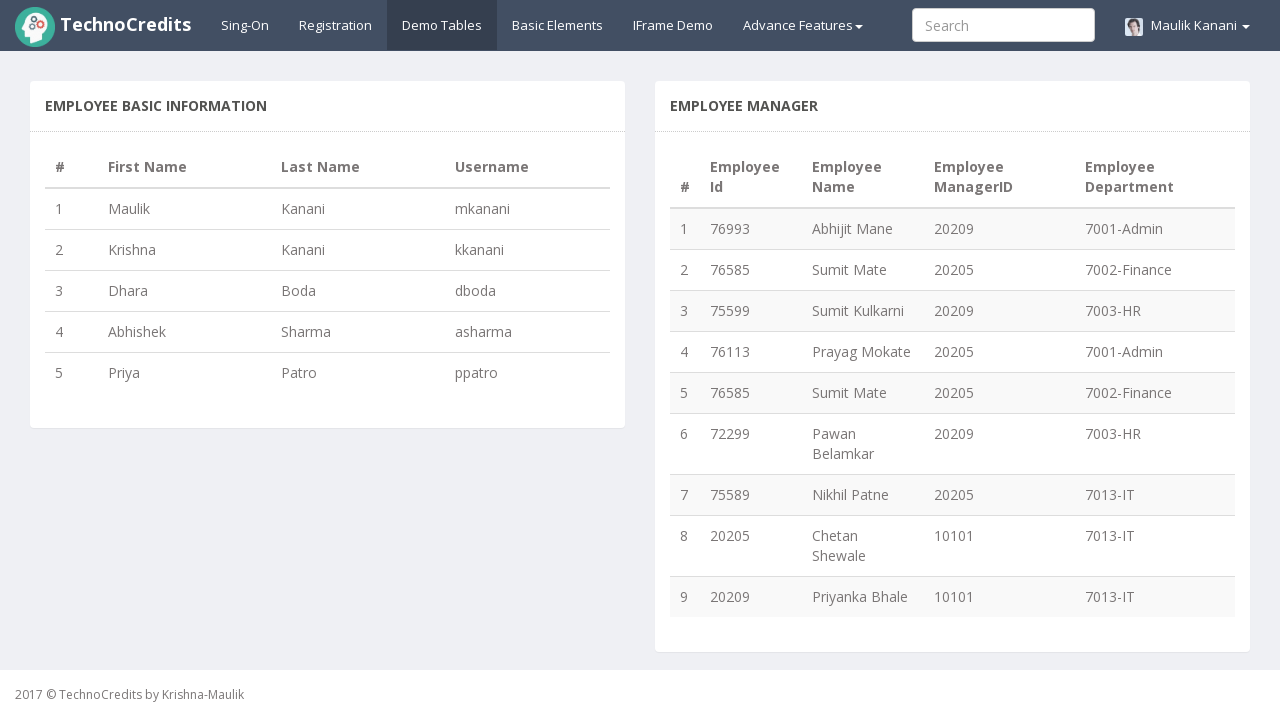

Assertion passed: table has 4 columns as expected
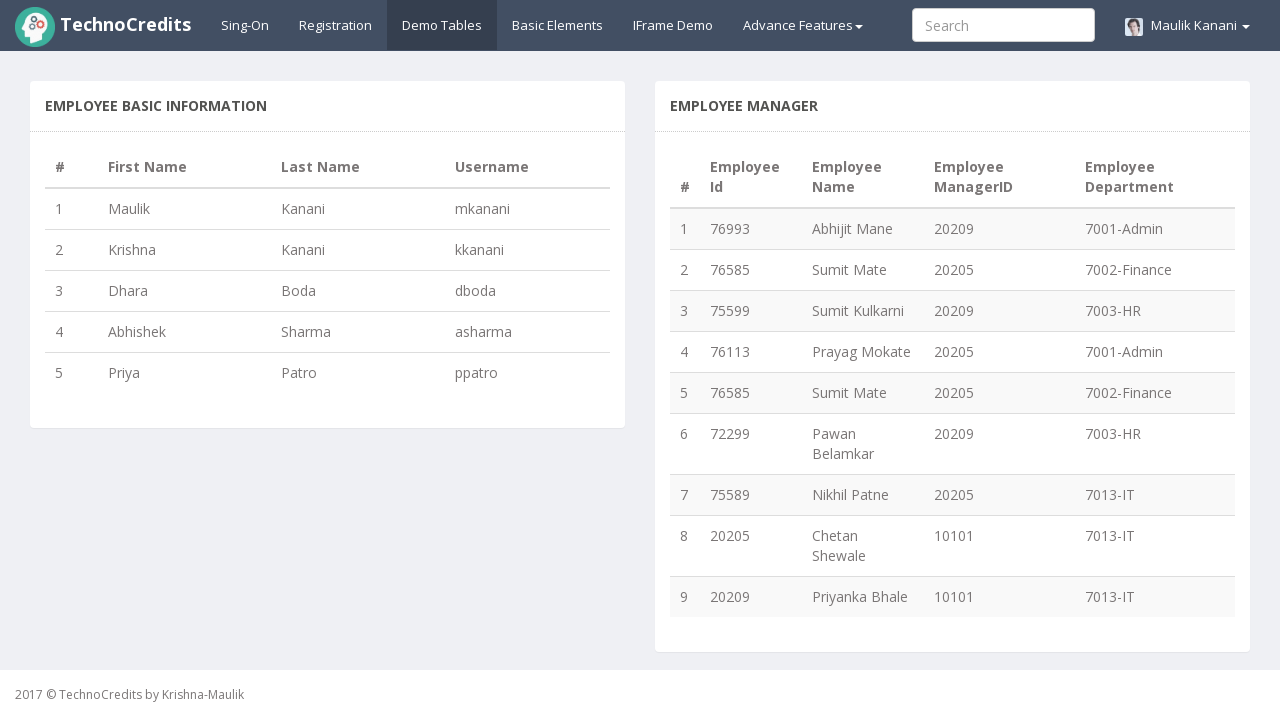

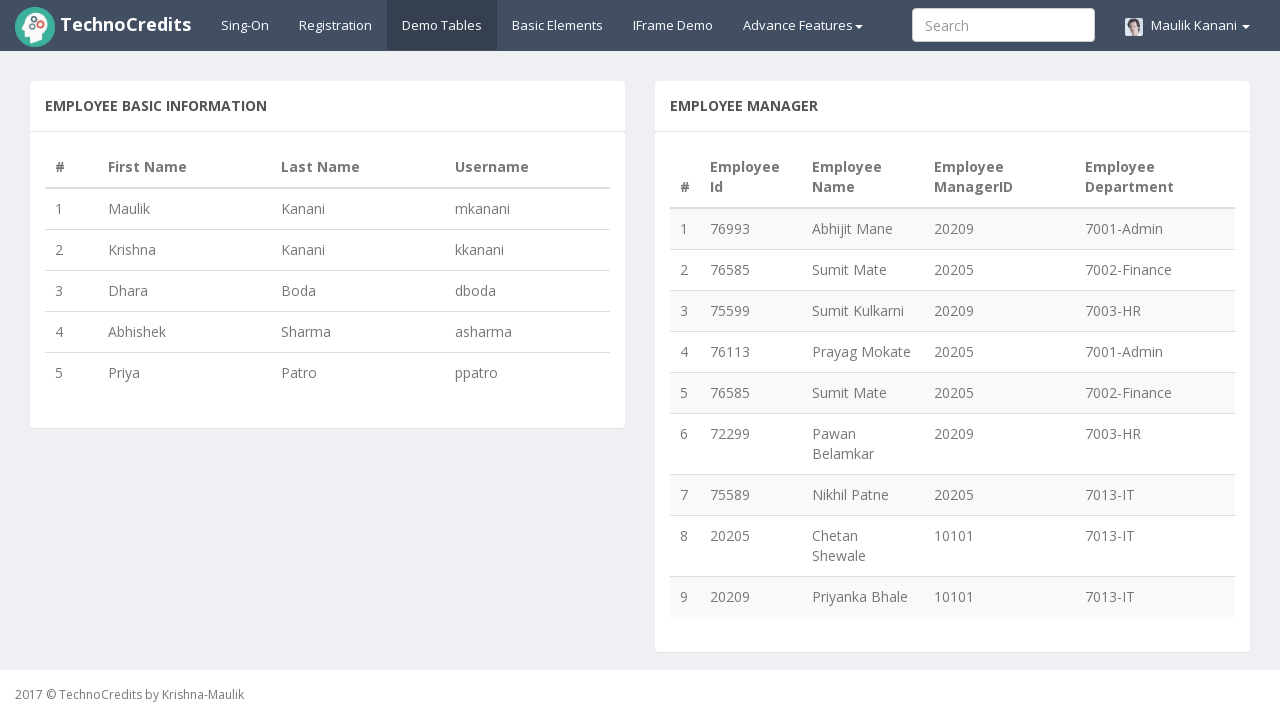